Tests navigation from the Training Support homepage to the About Us page by clicking the About Us link and verifying page titles at each step.

Starting URL: https://training-support.net

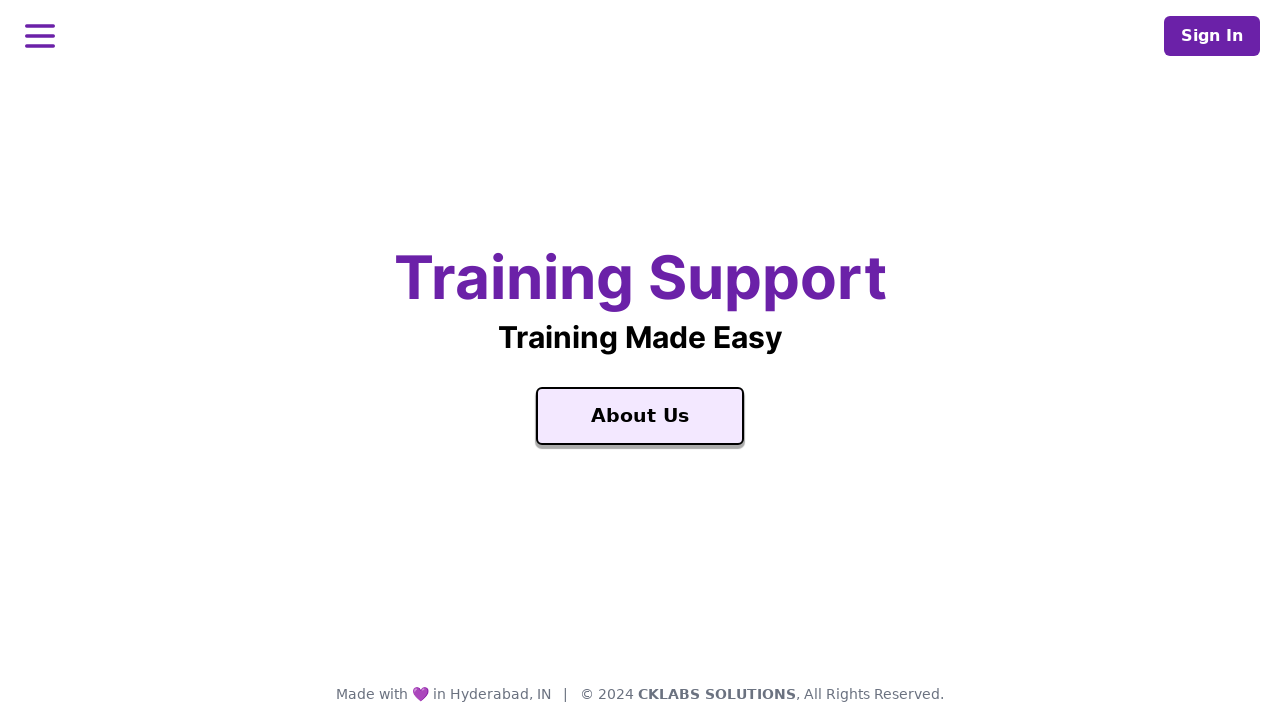

Verified Training Support homepage title
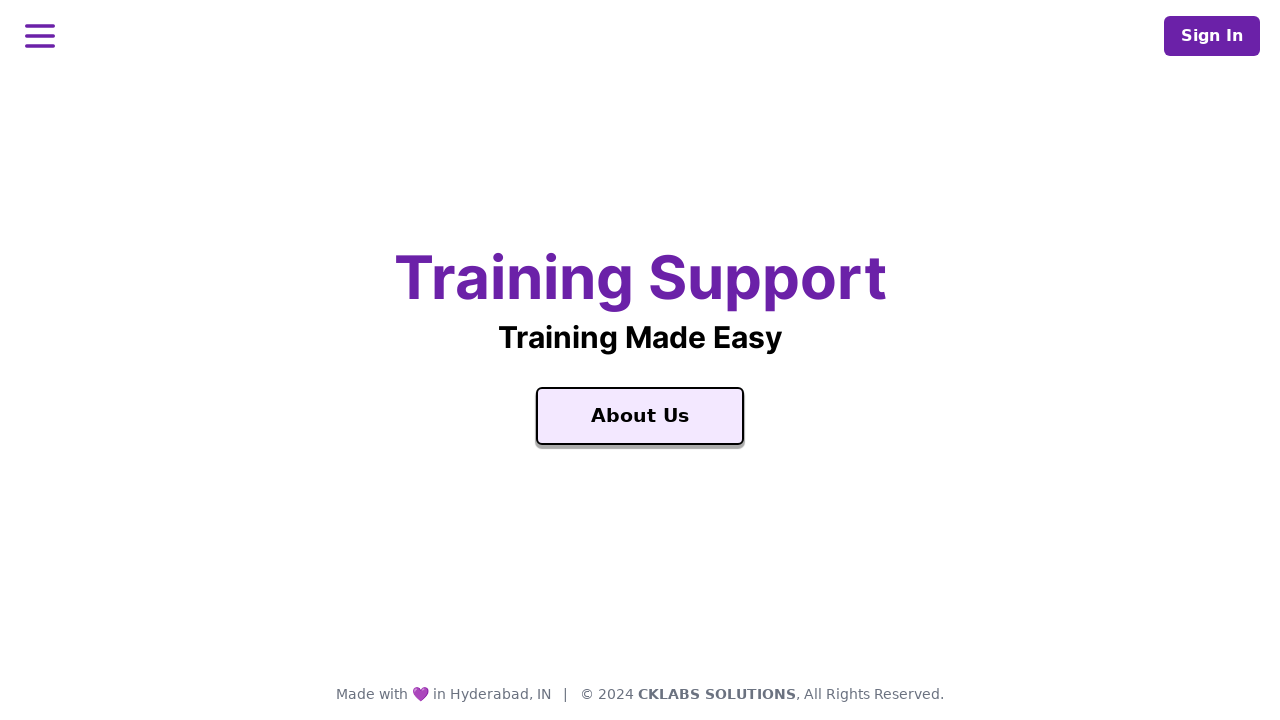

Clicked About Us link at (640, 416) on text=About Us
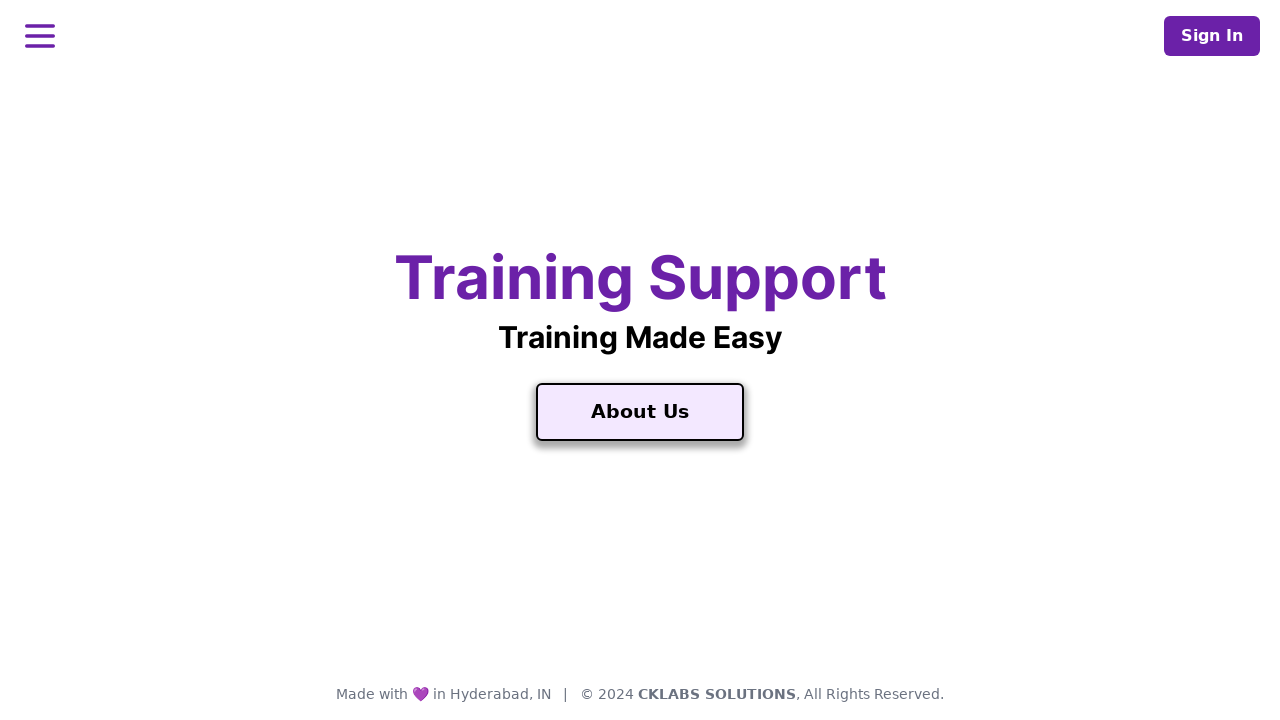

Page load completed after navigation
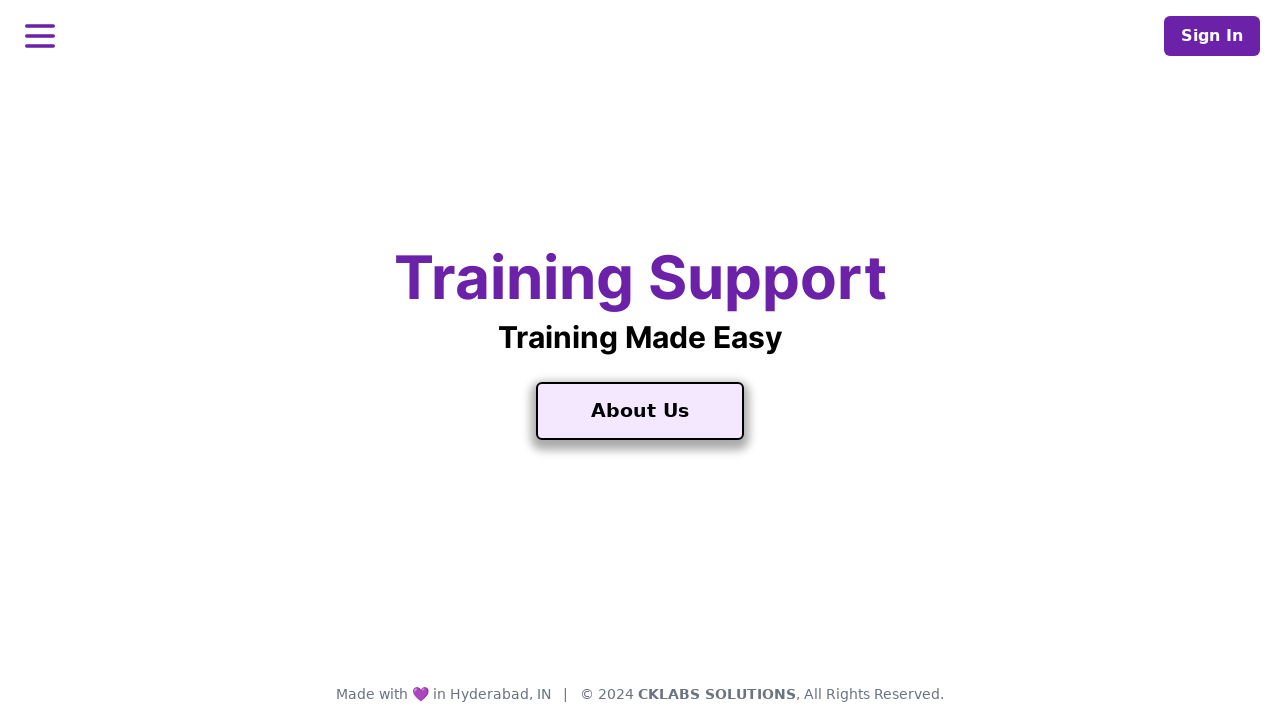

Verified About Training Support page title
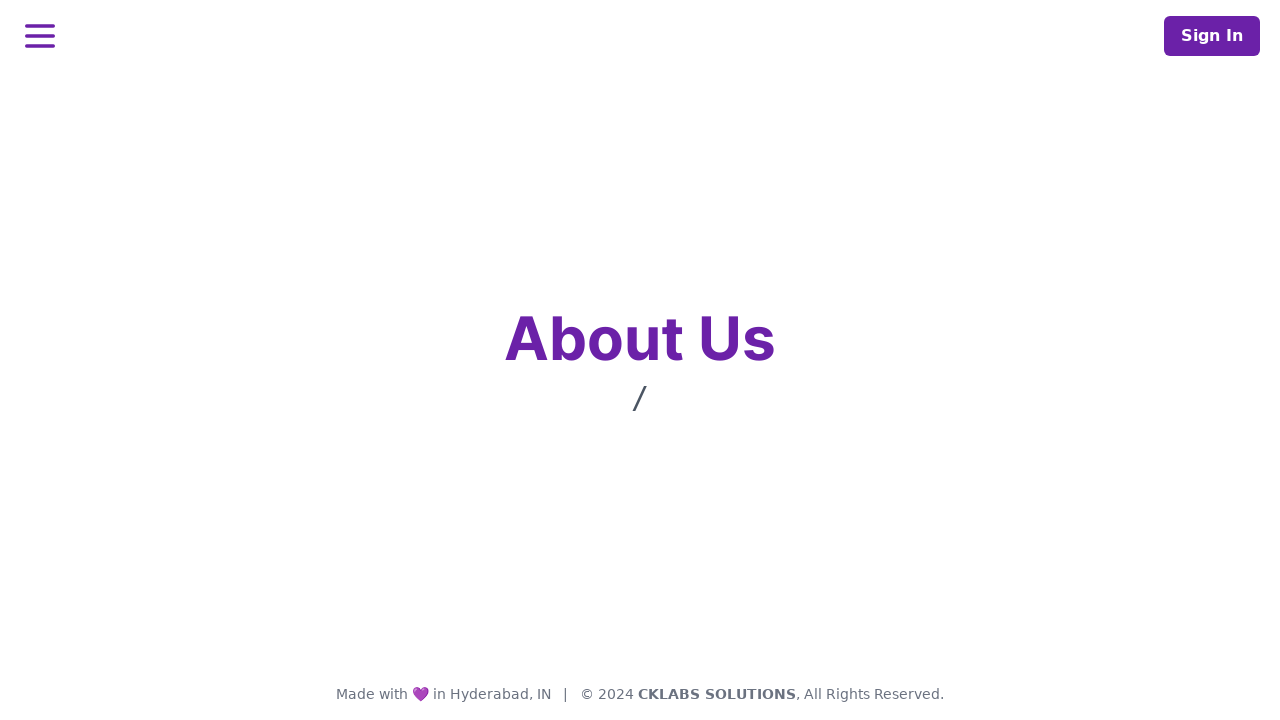

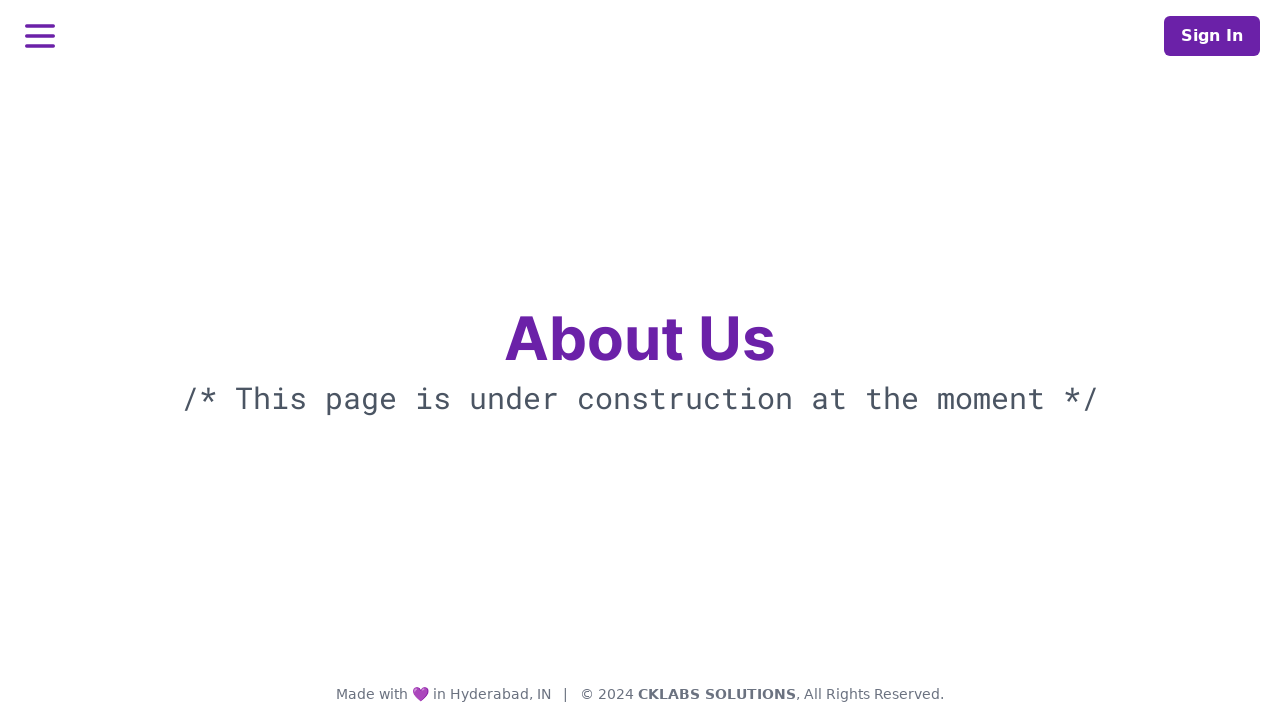